Tests login form validation by clicking the login button without entering any credentials and verifying the appropriate error message is displayed

Starting URL: https://www.saucedemo.com/

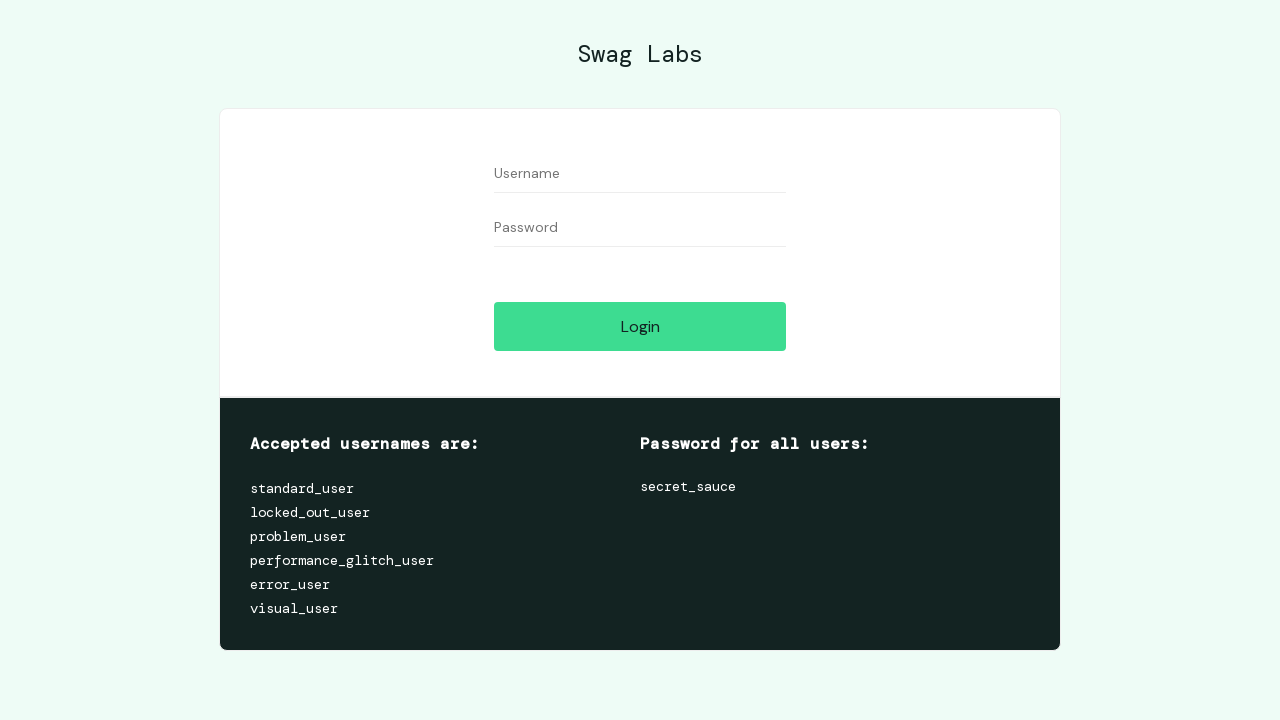

Clicked login button without entering credentials at (640, 326) on input[data-test='login-button']
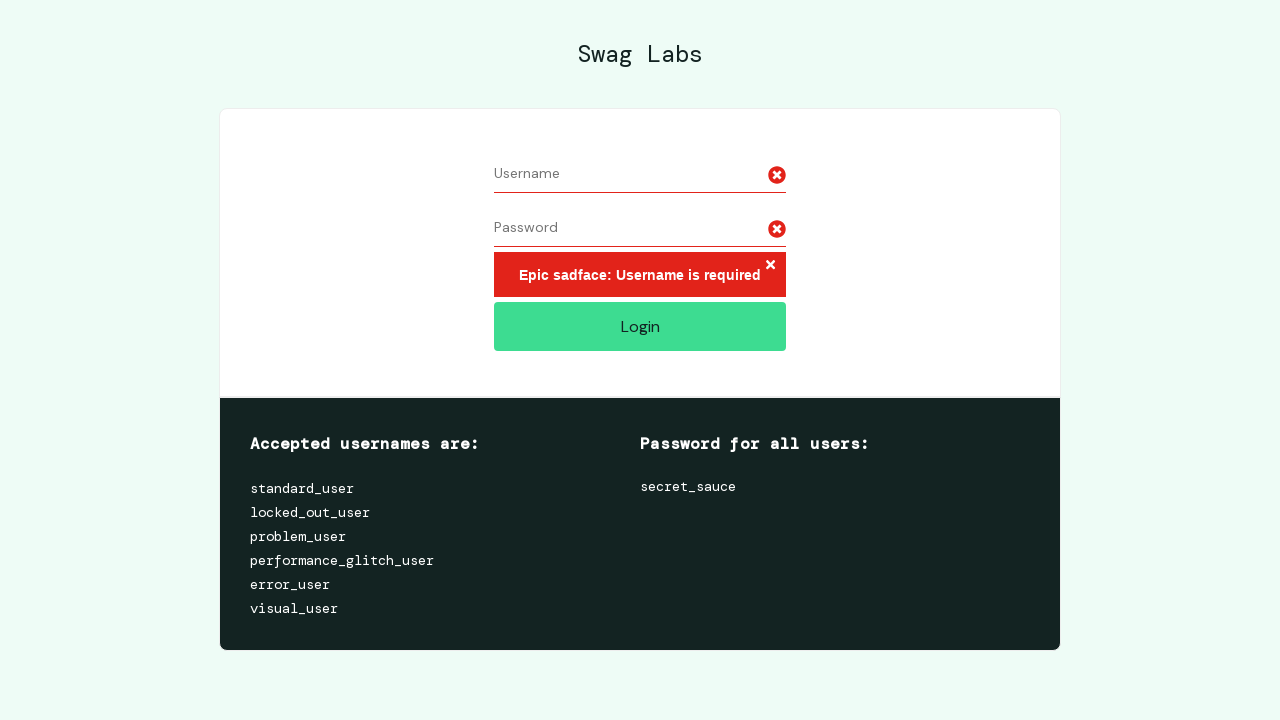

Error message appeared on page
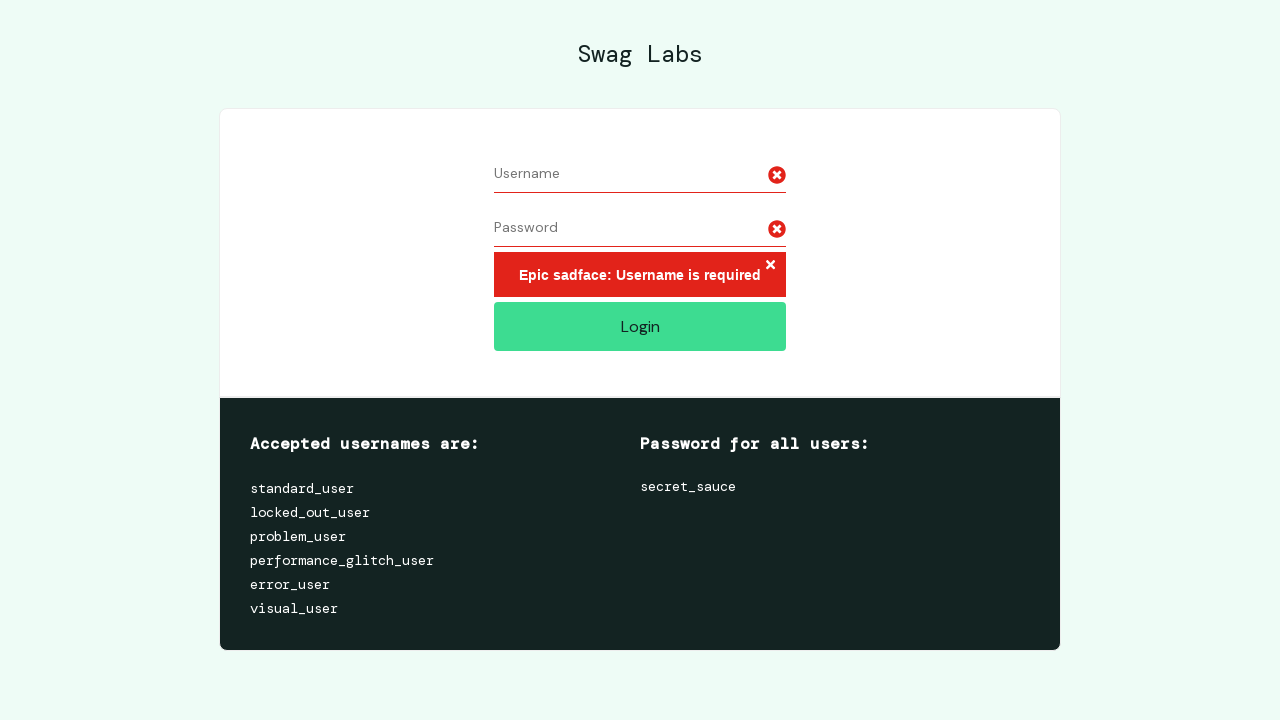

Retrieved error message text content
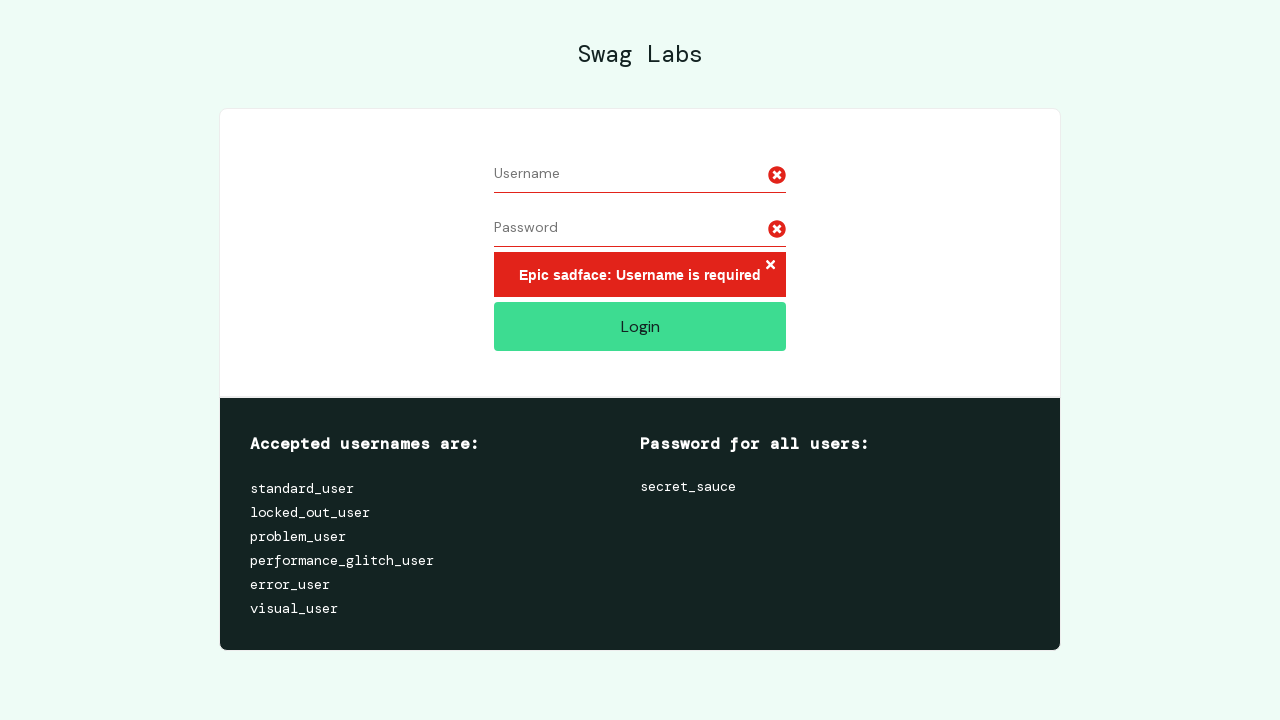

Verified error message matches expected text: 'Epic sadface: Username is required'
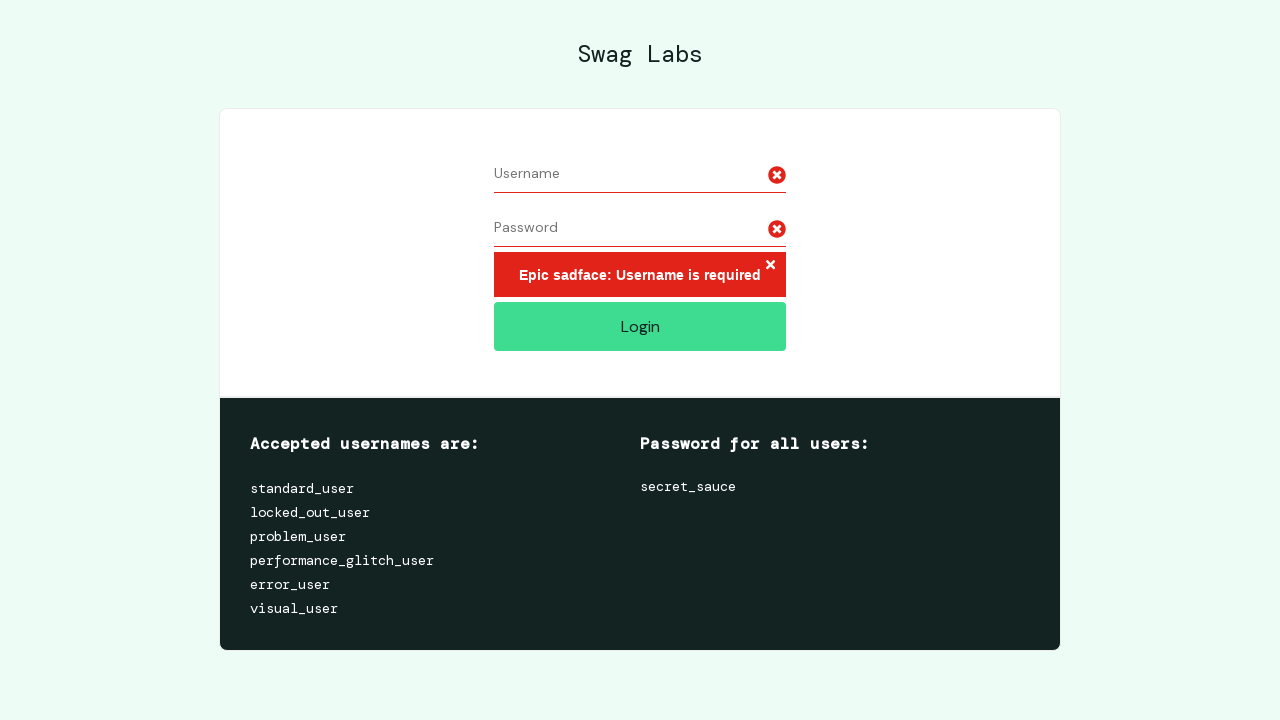

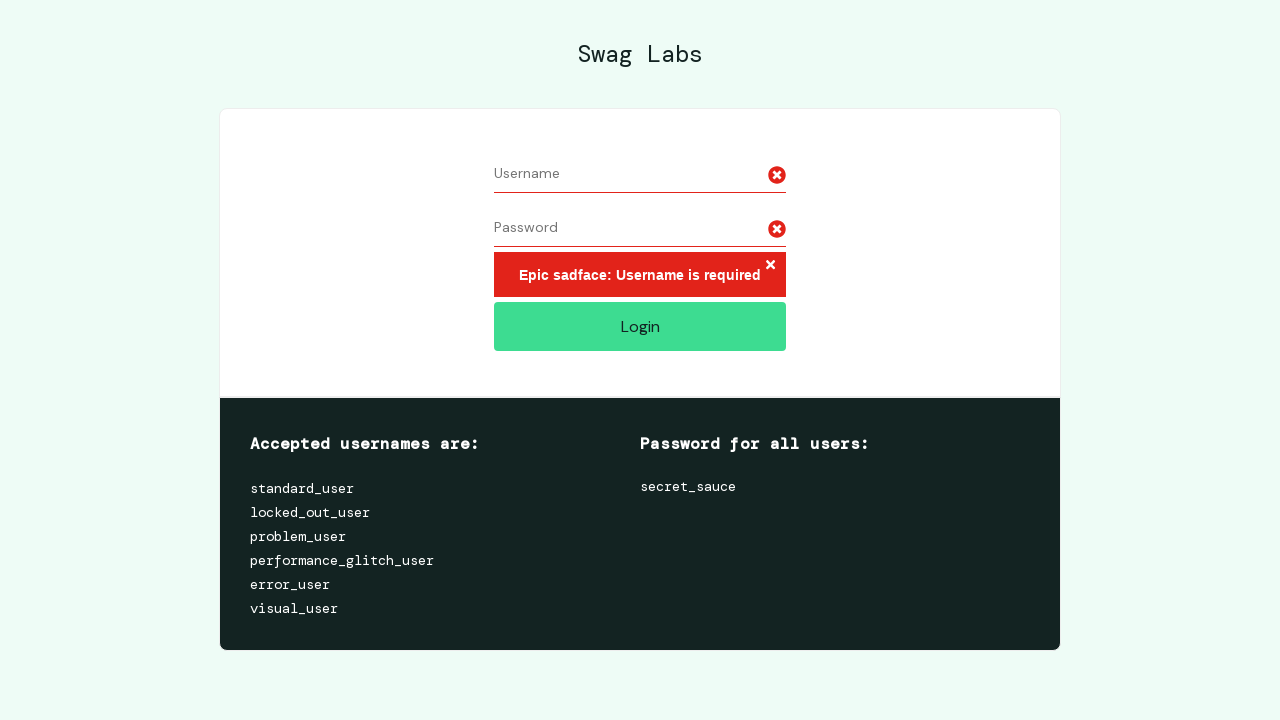